Tests that edits are saved when the edit field loses focus (blur)

Starting URL: https://demo.playwright.dev/todomvc

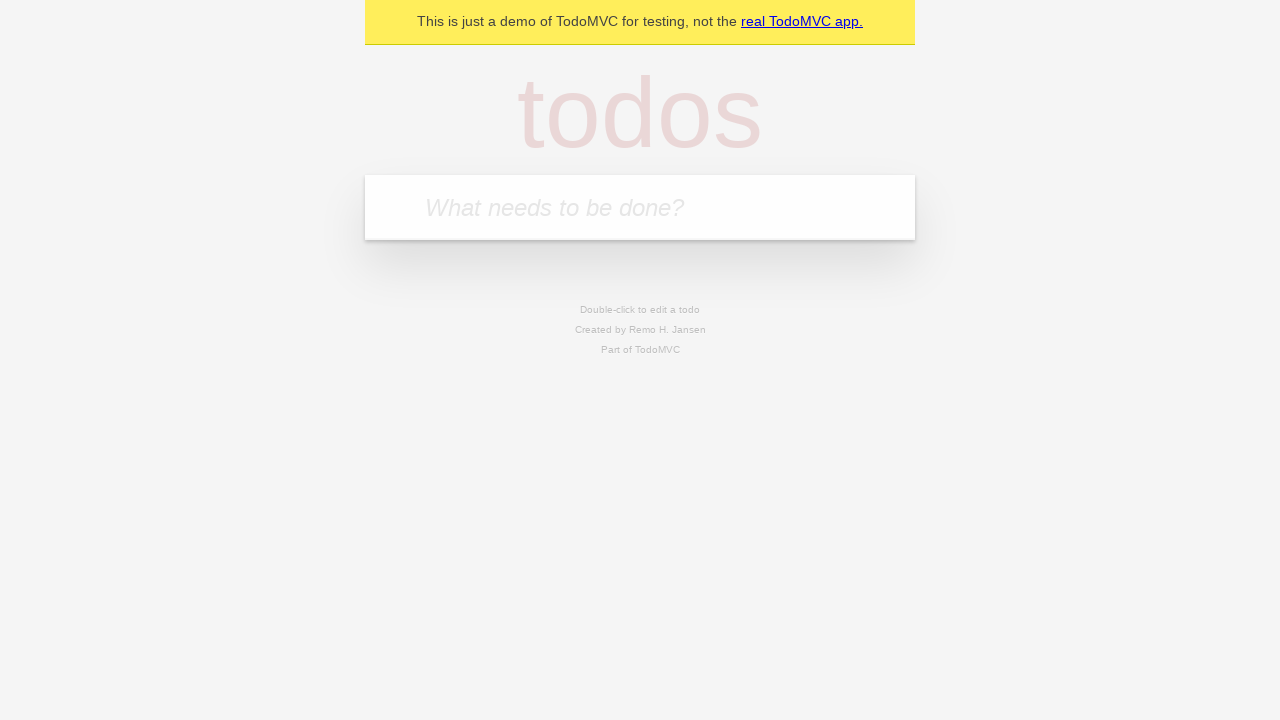

Filled todo input field with 'buy some cheese' on internal:attr=[placeholder="What needs to be done?"i]
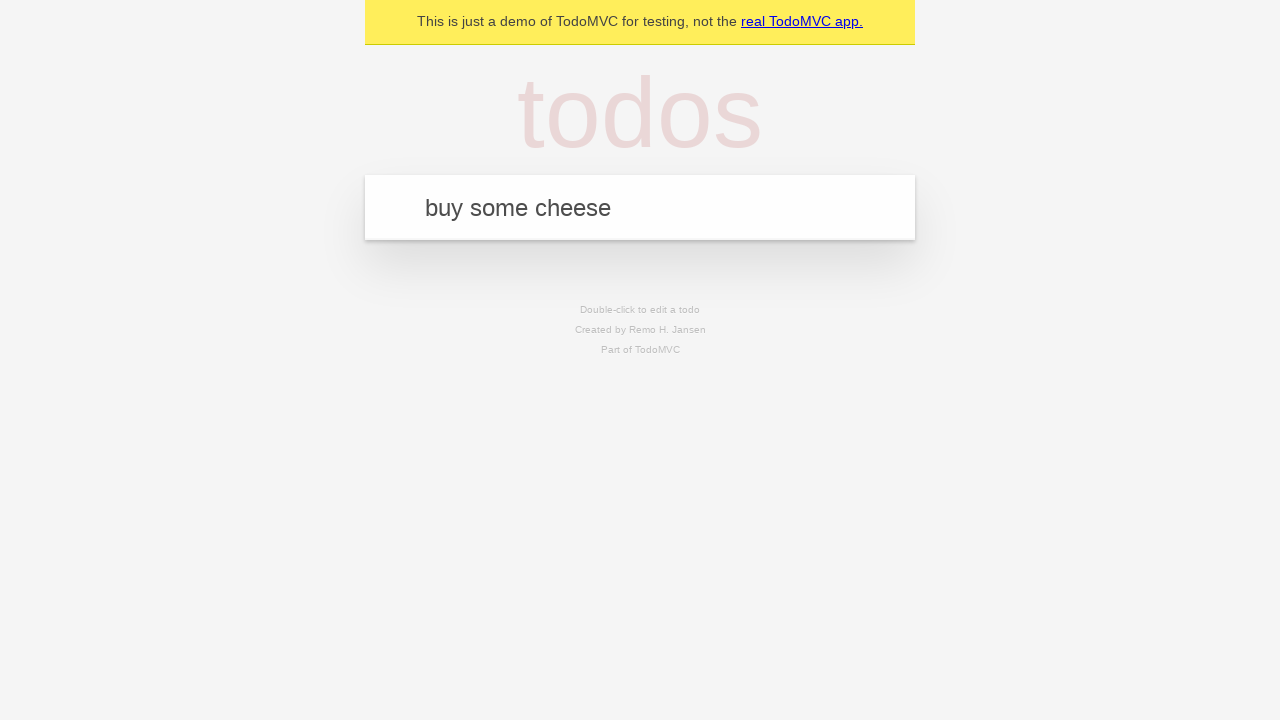

Pressed Enter to create todo 'buy some cheese' on internal:attr=[placeholder="What needs to be done?"i]
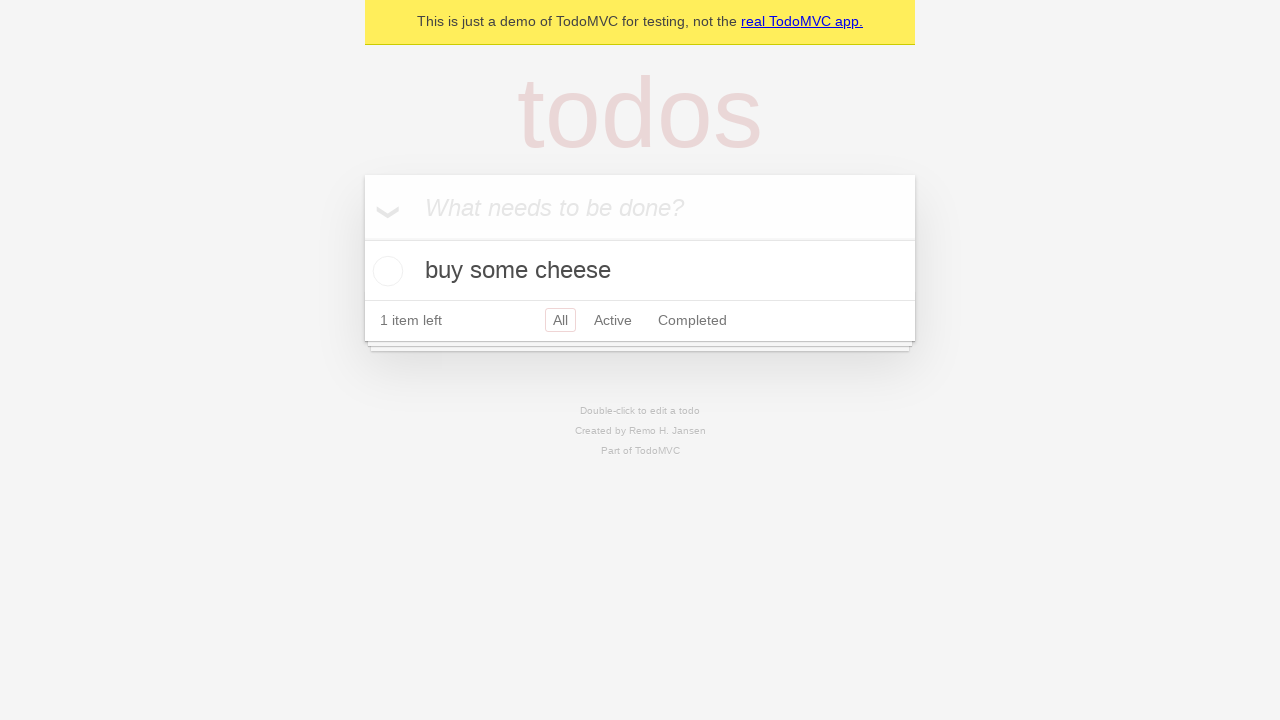

Filled todo input field with 'feed the cat' on internal:attr=[placeholder="What needs to be done?"i]
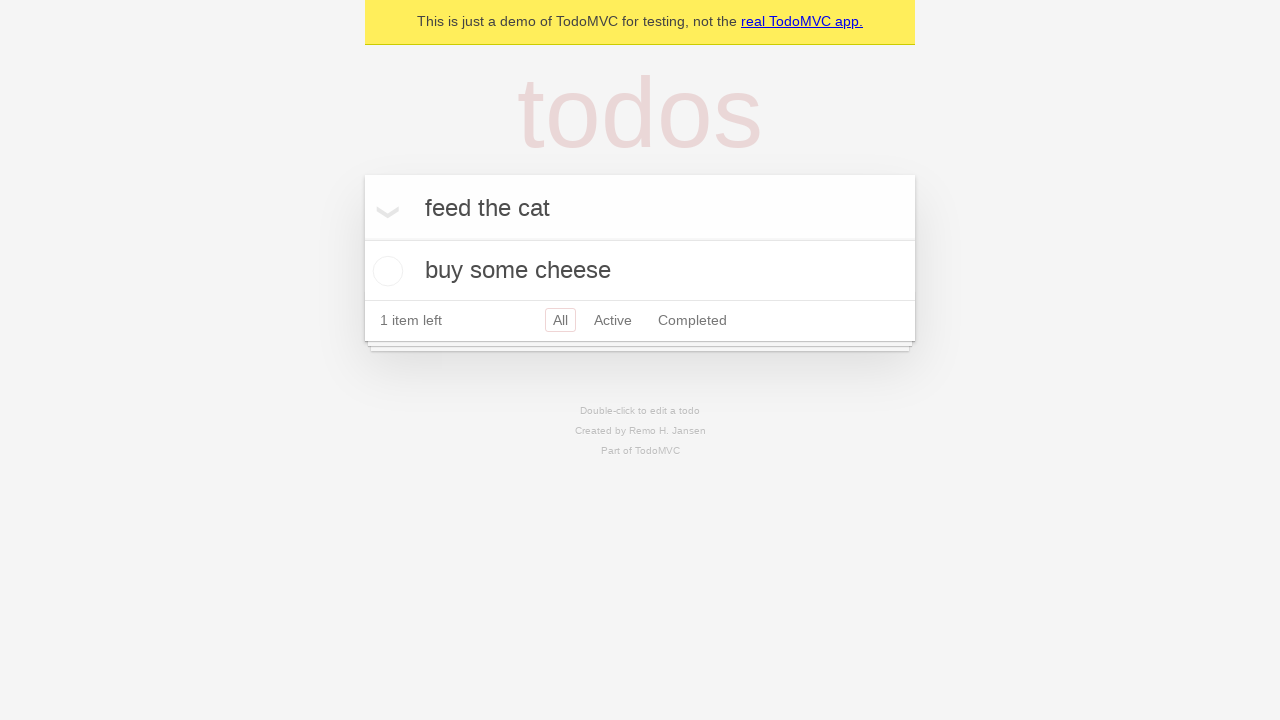

Pressed Enter to create todo 'feed the cat' on internal:attr=[placeholder="What needs to be done?"i]
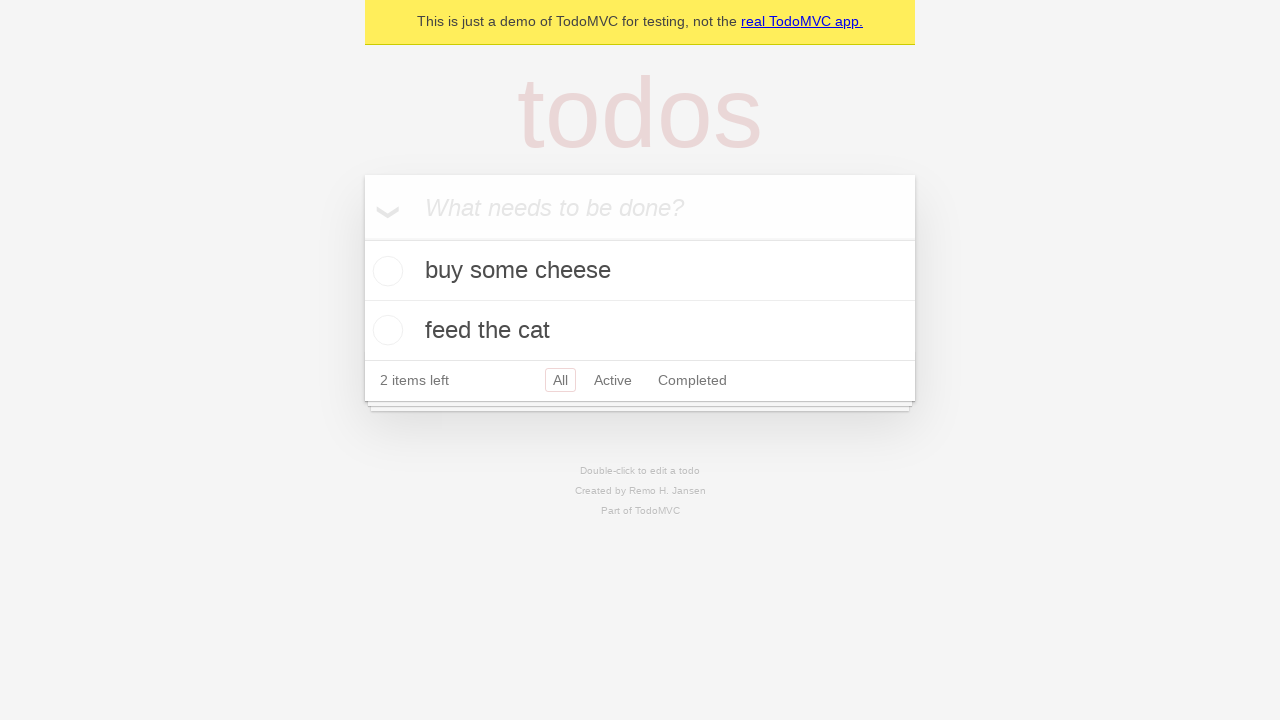

Filled todo input field with 'book a doctors appointment' on internal:attr=[placeholder="What needs to be done?"i]
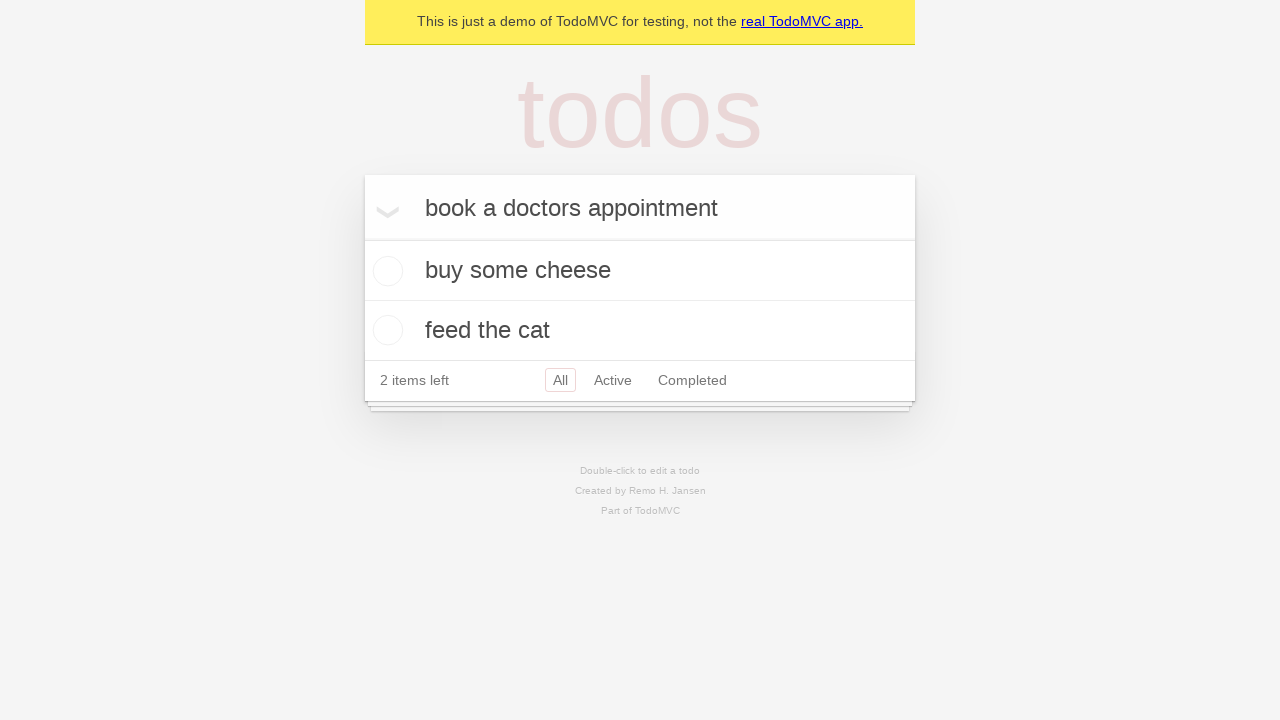

Pressed Enter to create todo 'book a doctors appointment' on internal:attr=[placeholder="What needs to be done?"i]
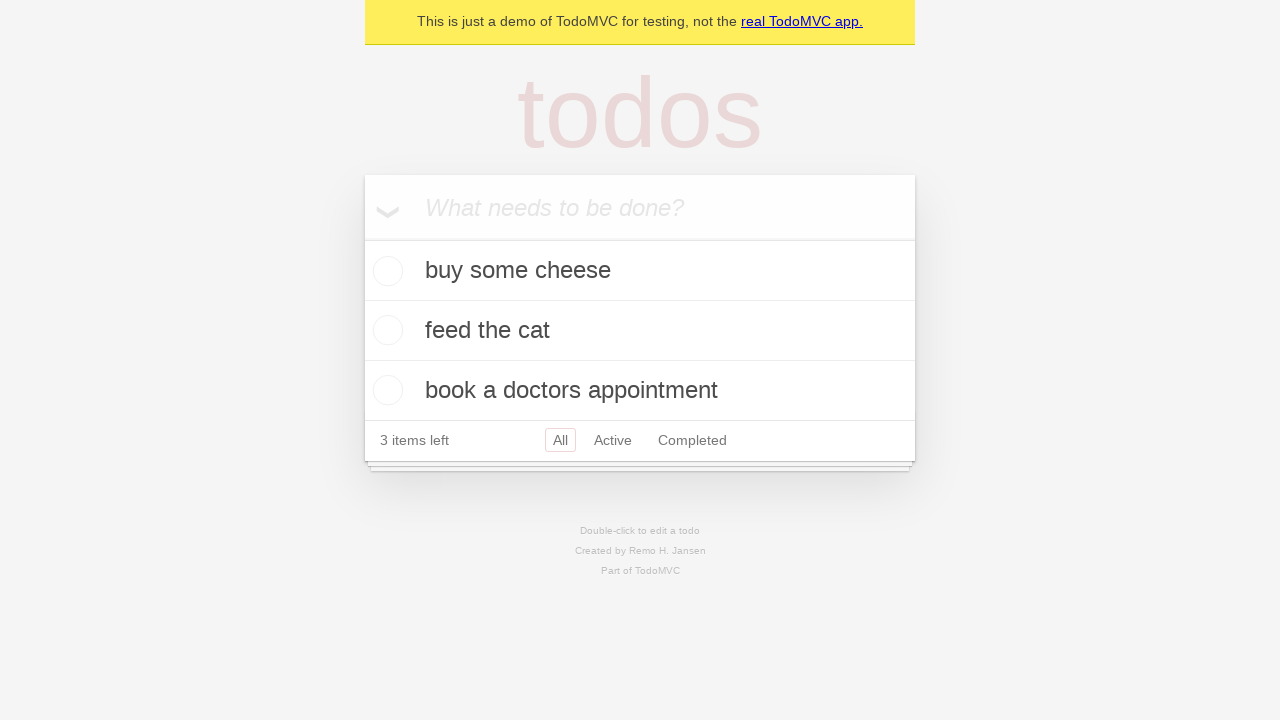

Waited for all 3 todo items to load
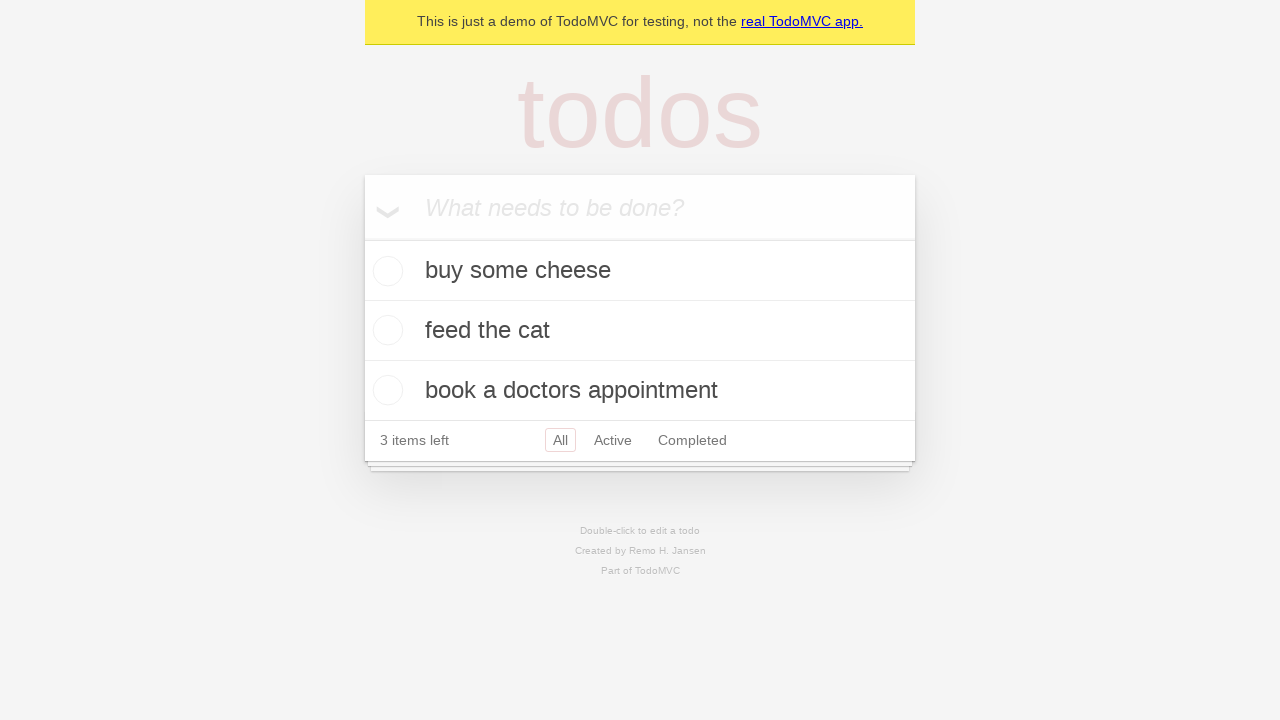

Double-clicked on second todo item to enter edit mode at (640, 331) on [data-testid='todo-item'] >> nth=1
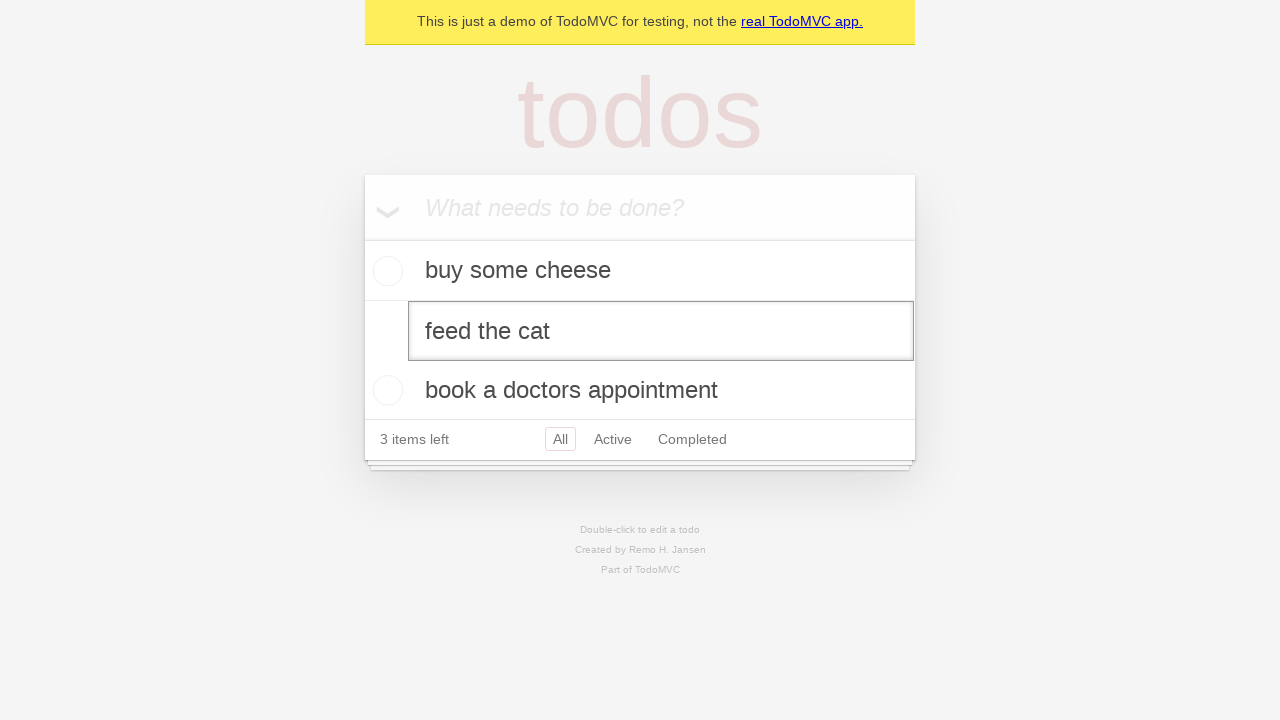

Filled edit field with new text 'buy some sausages' on [data-testid='todo-item'] >> nth=1 >> internal:role=textbox[name="Edit"i]
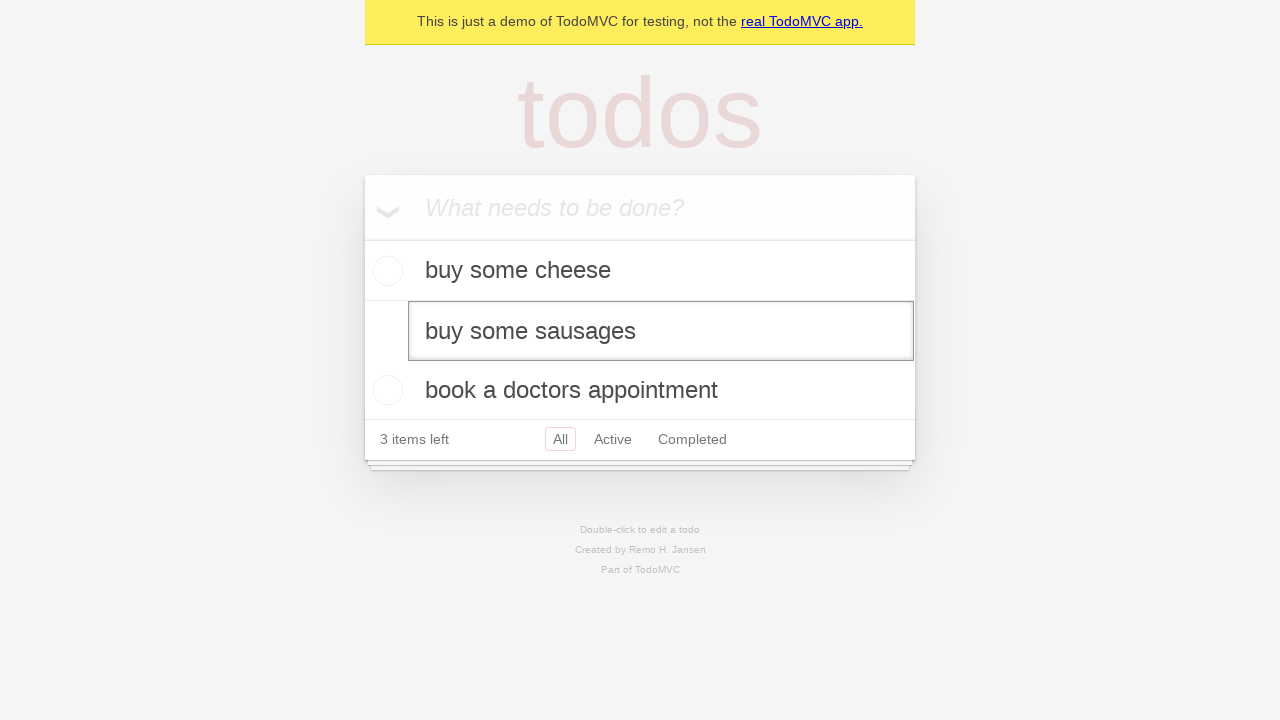

Triggered blur event on edit field to save changes
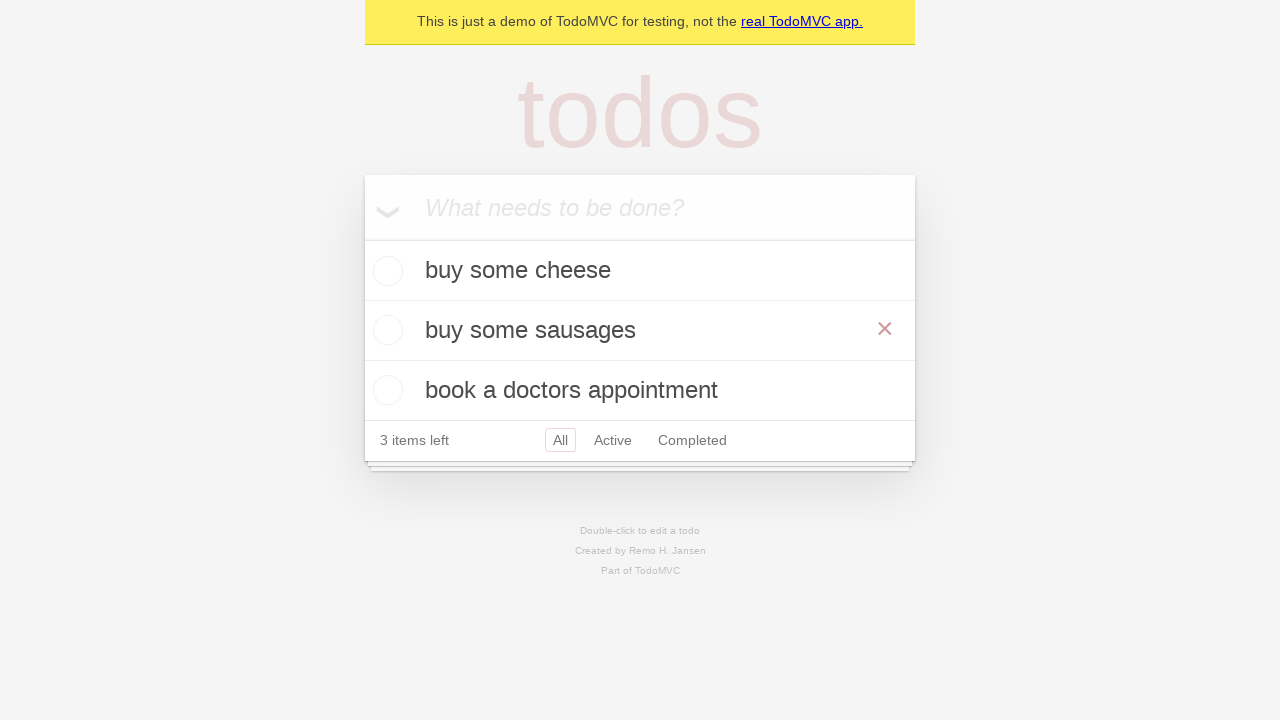

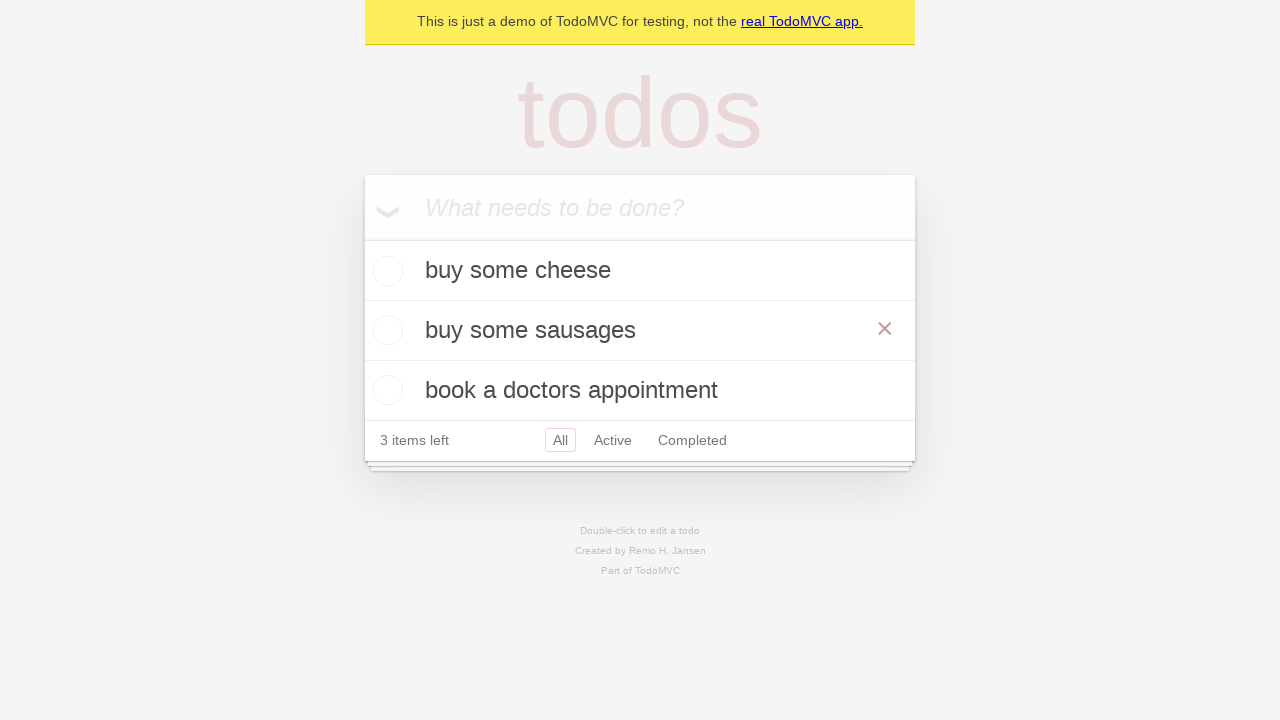